Tests date picker functionality by clicking on a date field and selecting a specific date (March 24, 1992) using month/year dropdowns and date selection

Starting URL: https://www.dummyticket.com/dummy-ticket-for-visa-application/

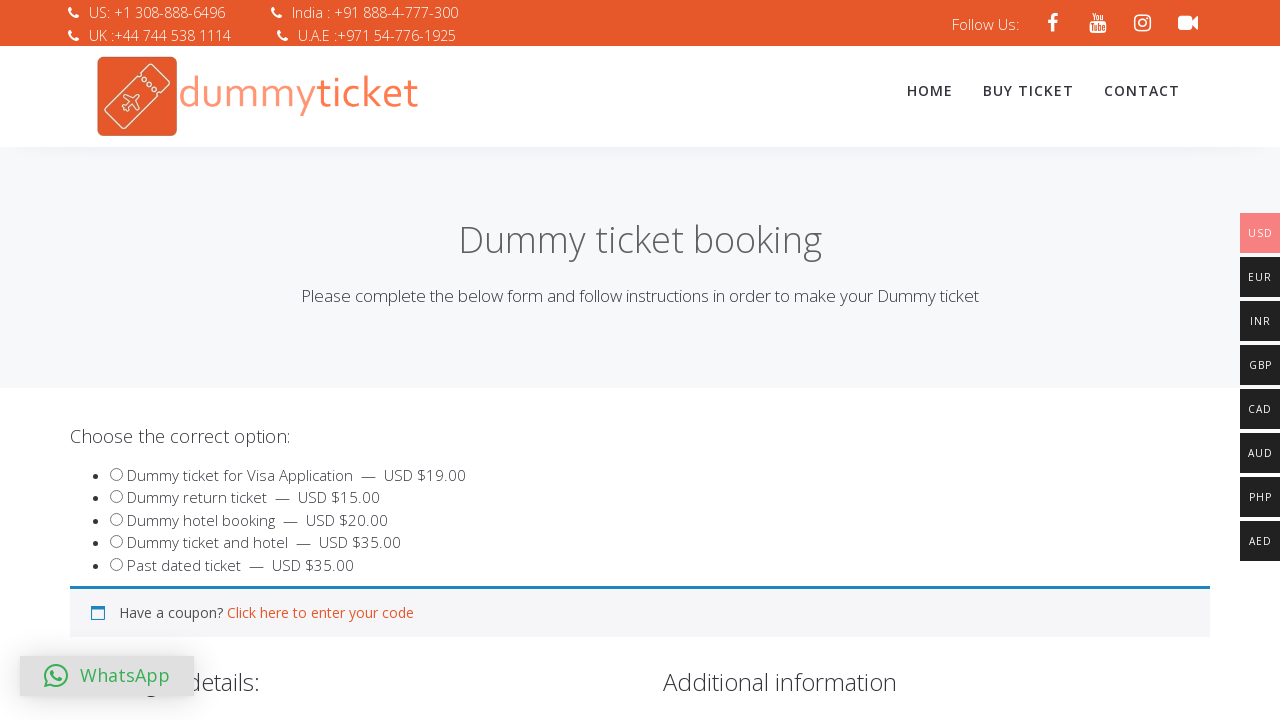

Clicked on date of birth field to open date picker at (344, 360) on #dob
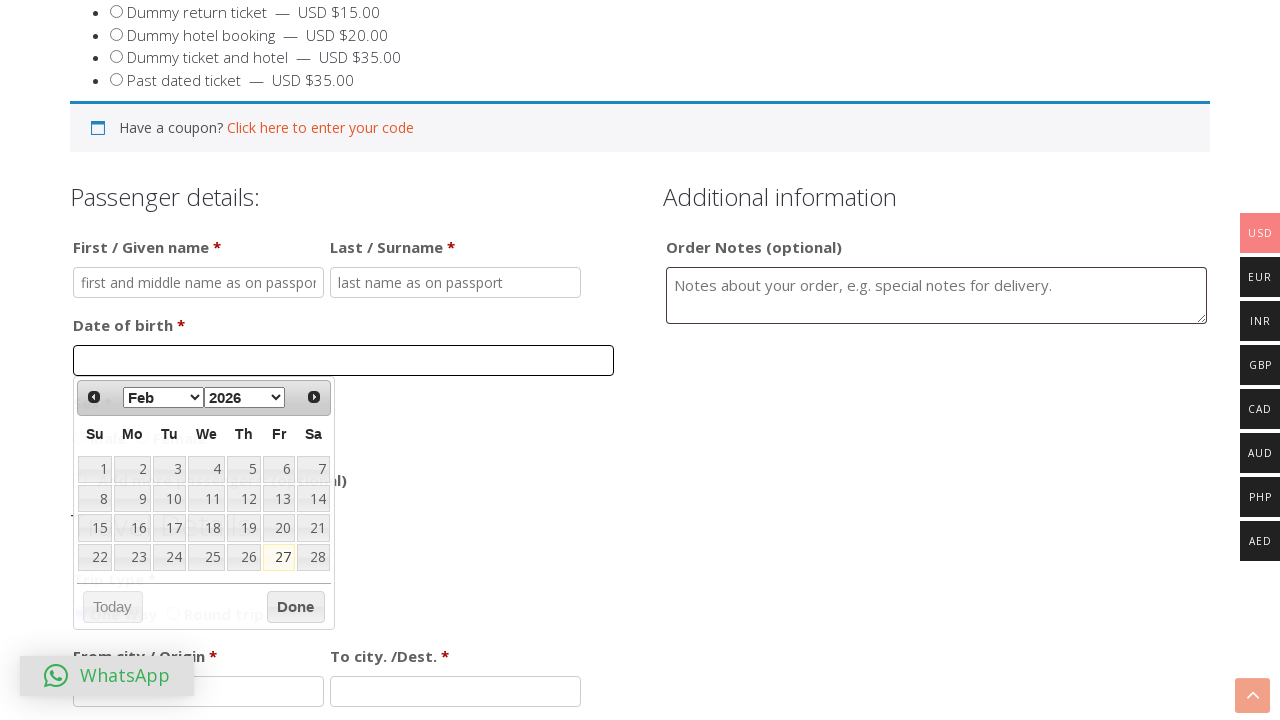

Date picker month selector loaded
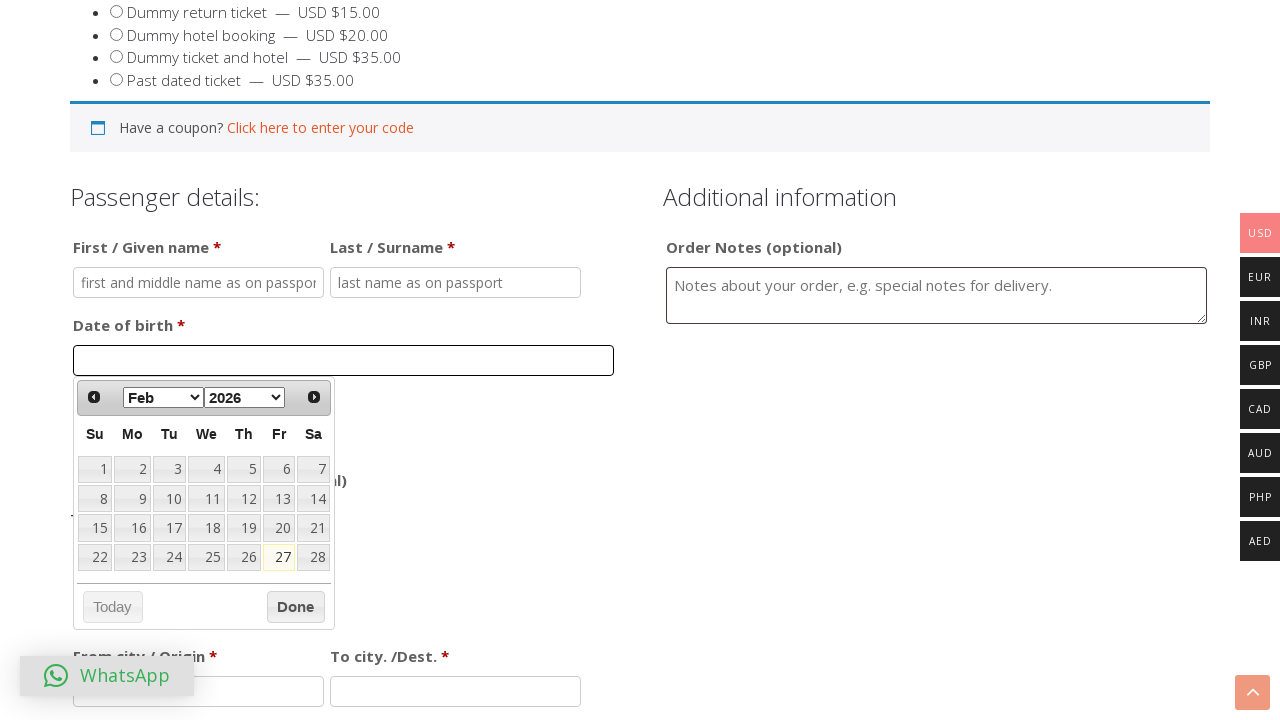

Selected March from month dropdown on select.ui-datepicker-month
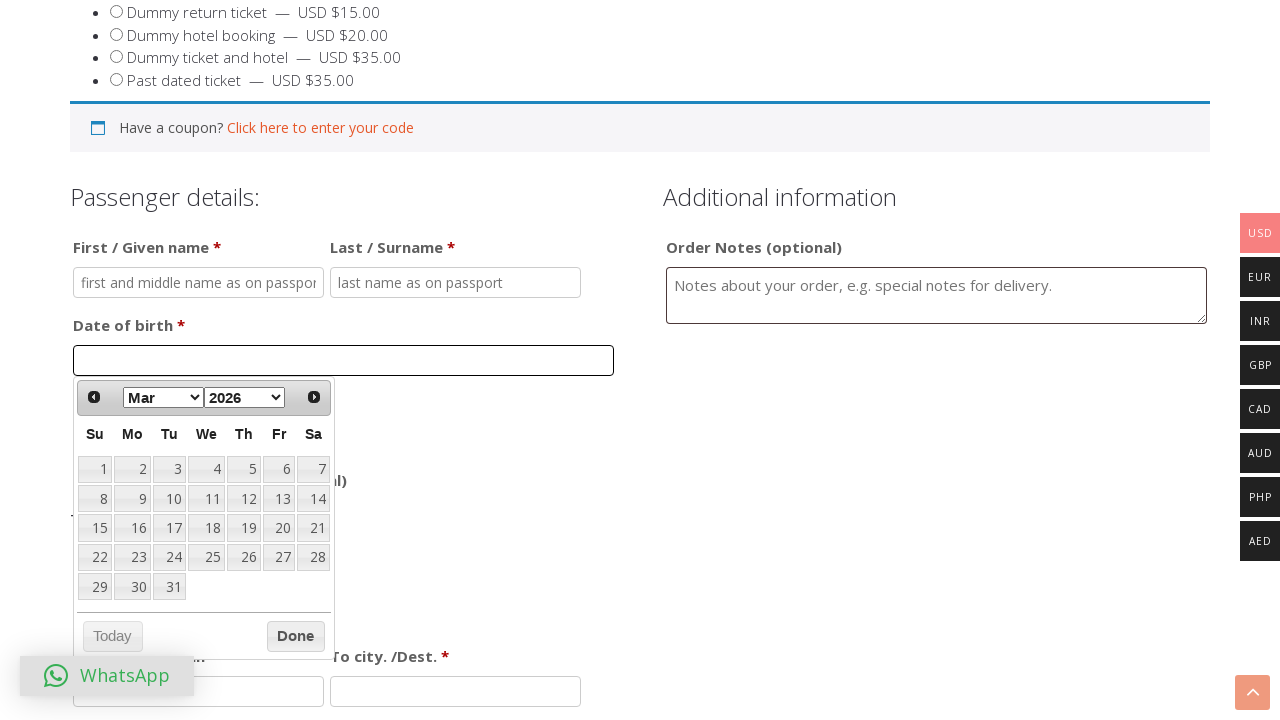

Selected 1992 from year dropdown on select.ui-datepicker-year
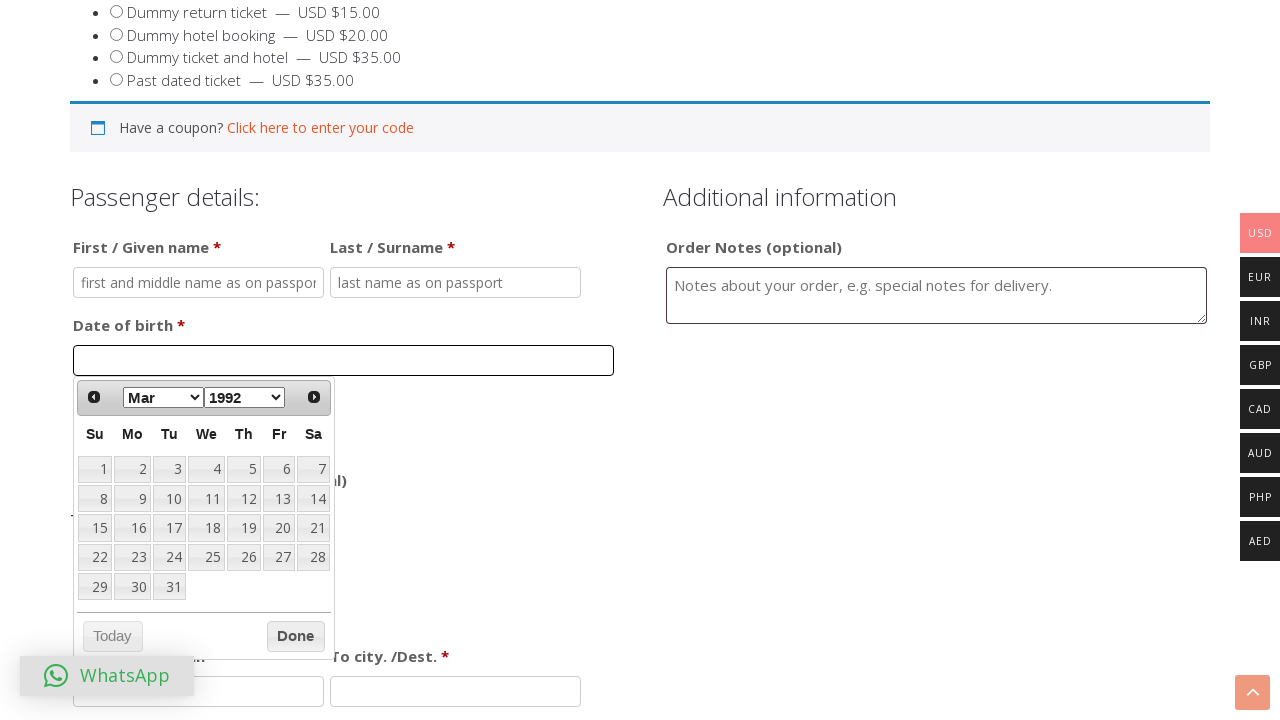

Clicked on date 24 to select March 24, 1992 at (169, 557) on a[data-date='24']
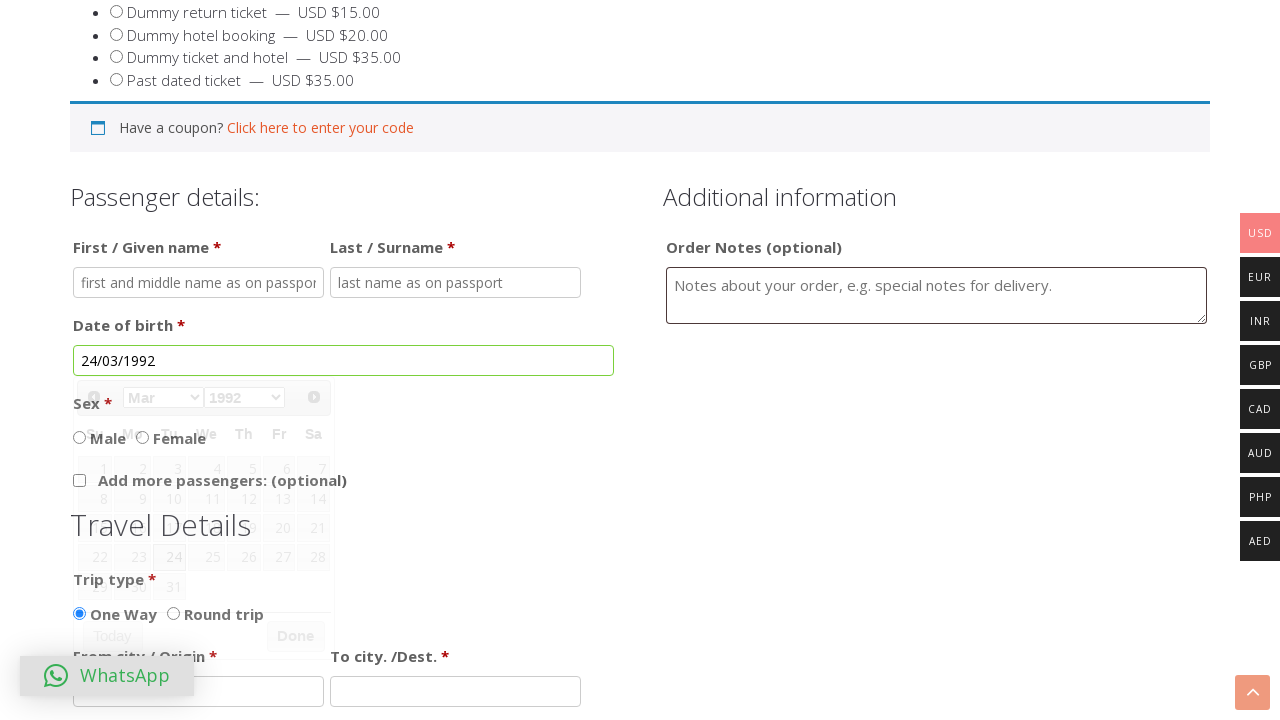

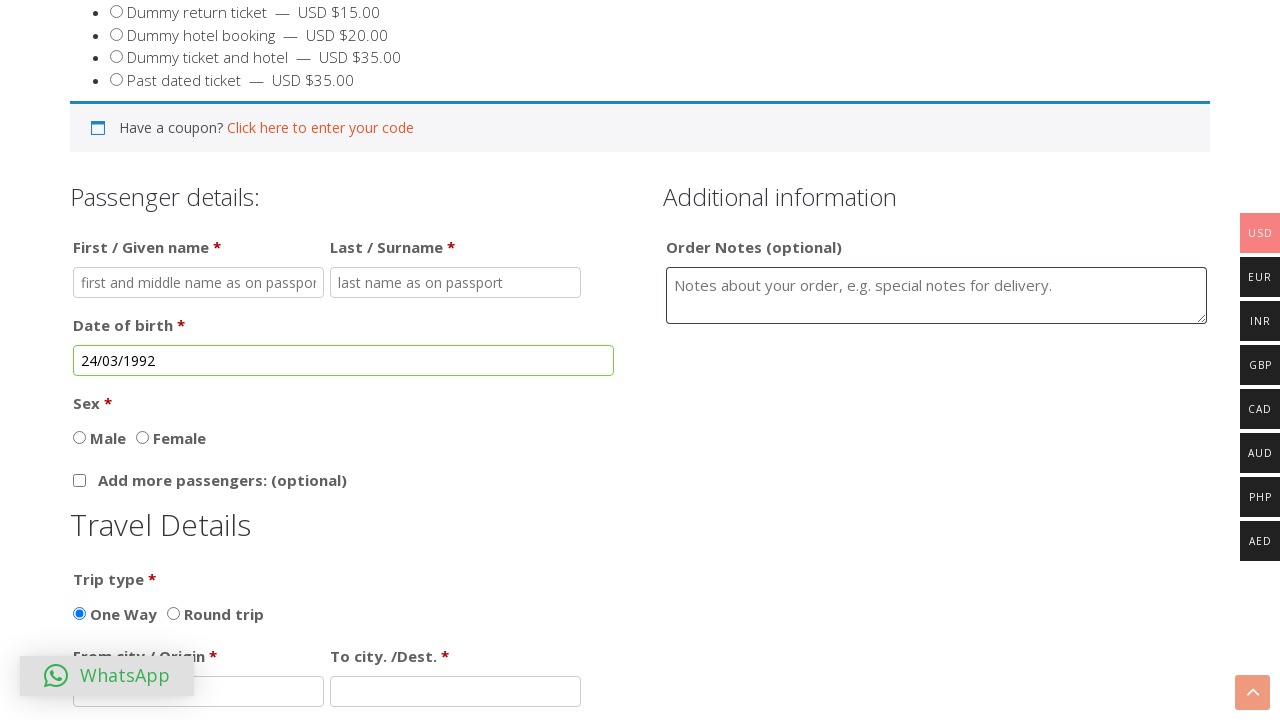